Tests navigation by clicking a dynamically calculated link text, then fills out a form with personal information (first name, last name, city, country) and submits it.

Starting URL: http://suninjuly.github.io/find_link_text

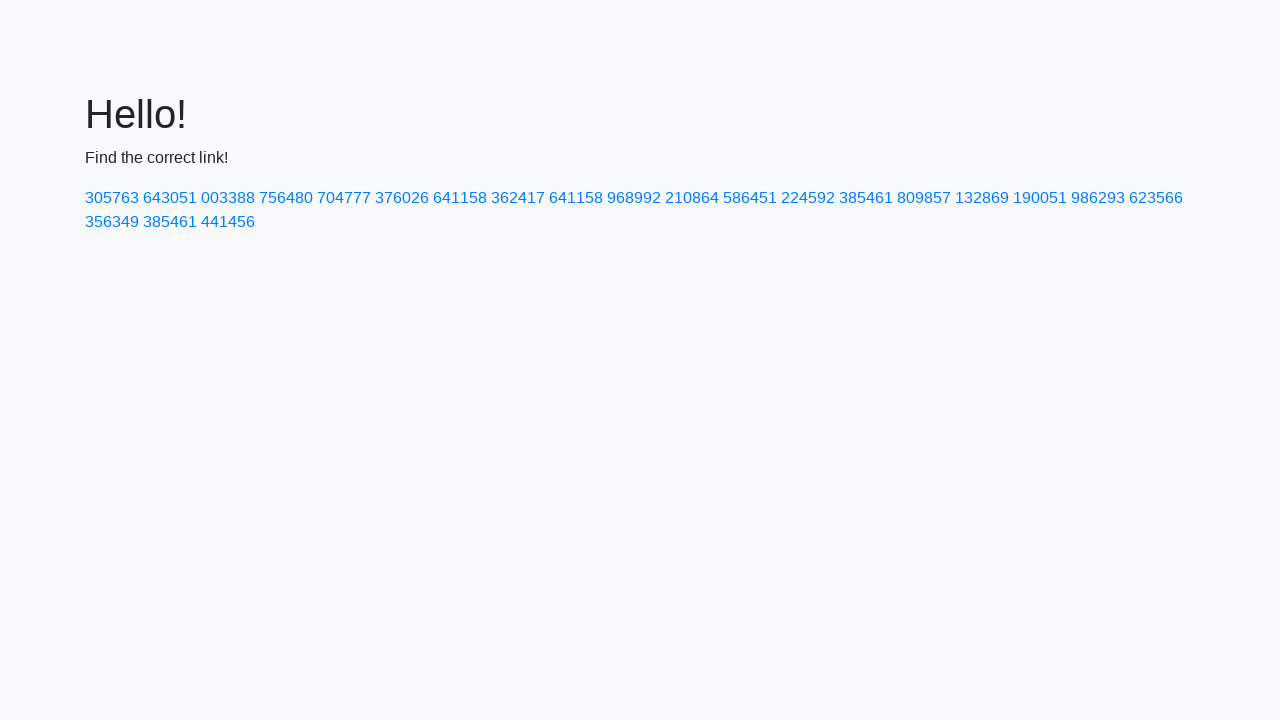

Clicked dynamically calculated link with text '224592' at (808, 198) on text=224592
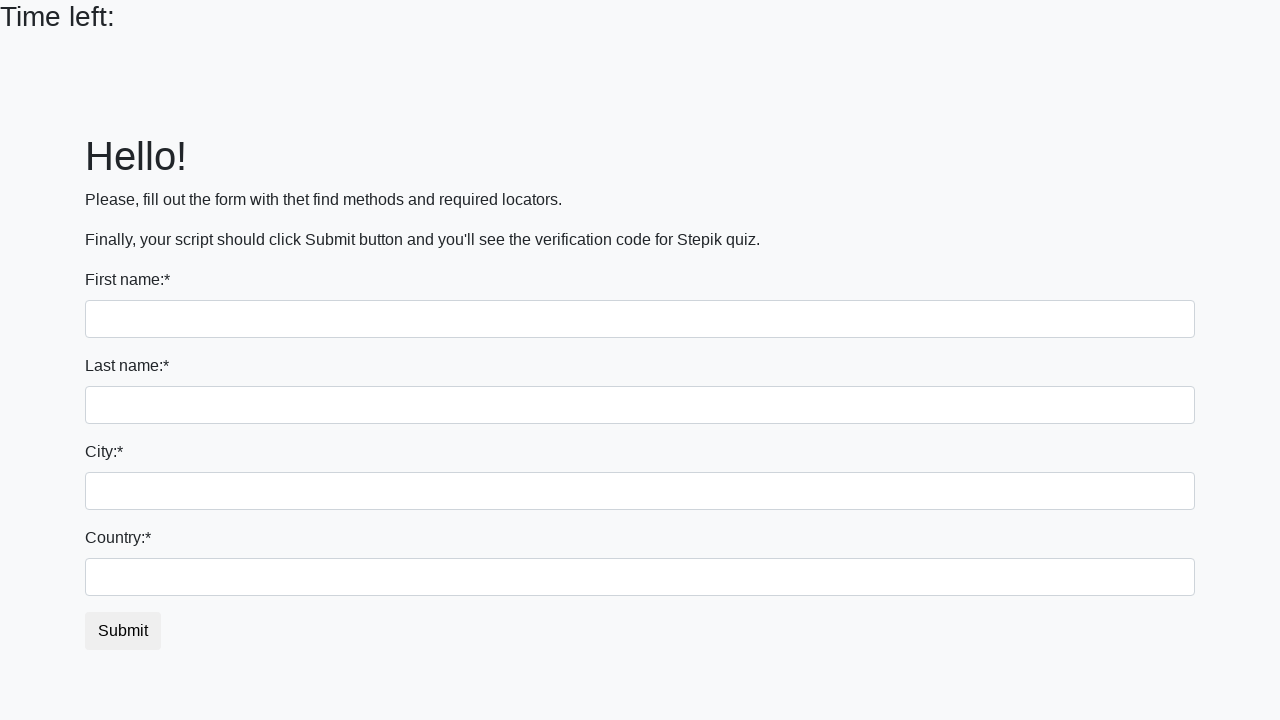

Filled first name field with 'Ivan' on input
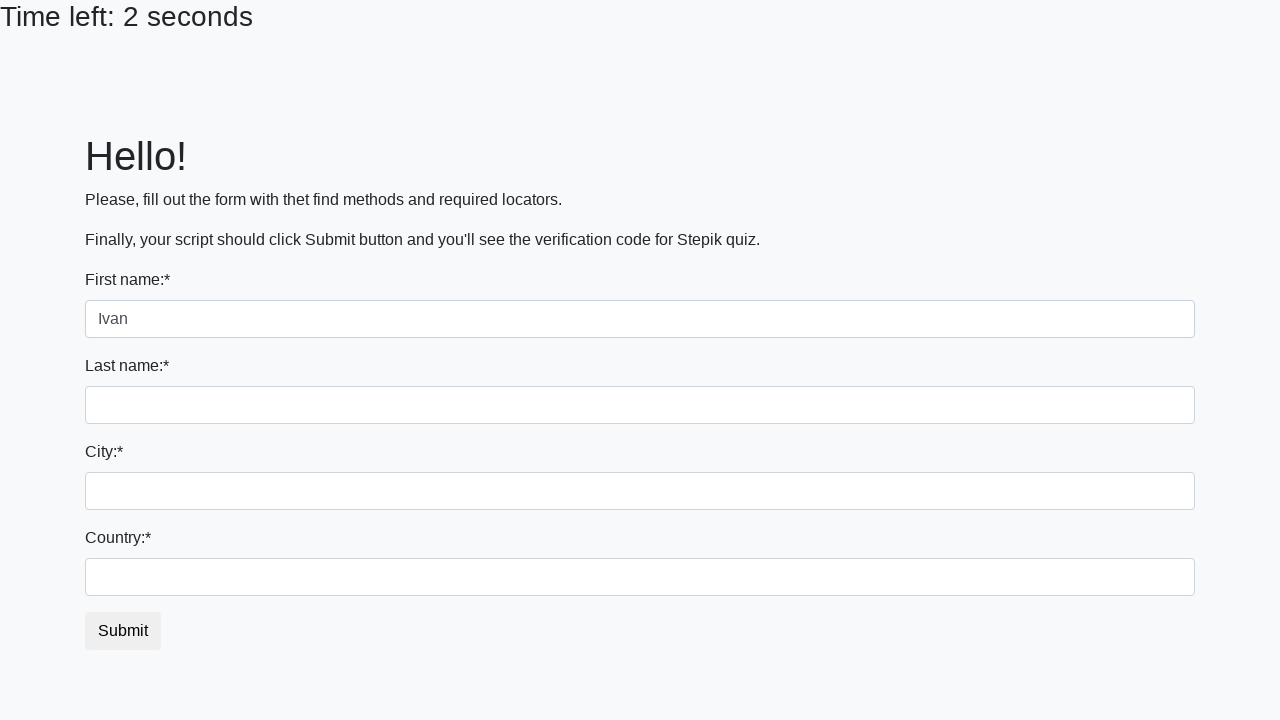

Filled last name field with 'Petrov' on input[name='last_name']
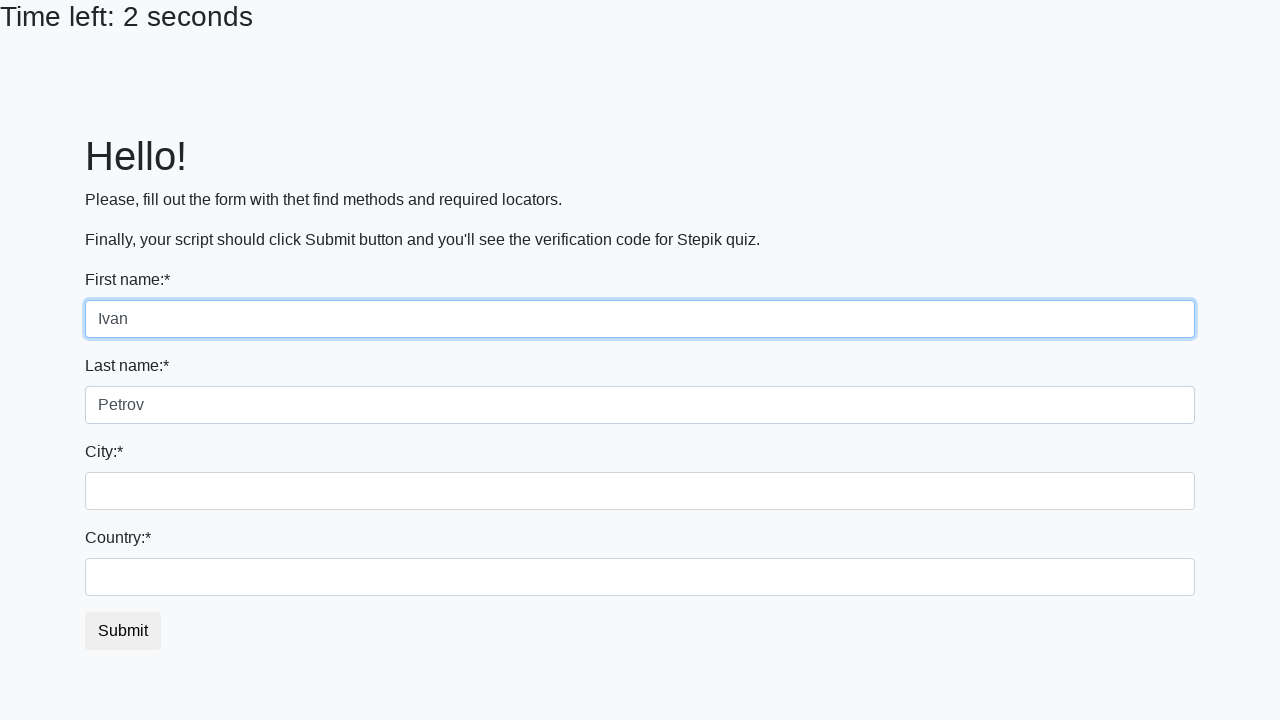

Filled city field with 'Smolensk' on .city
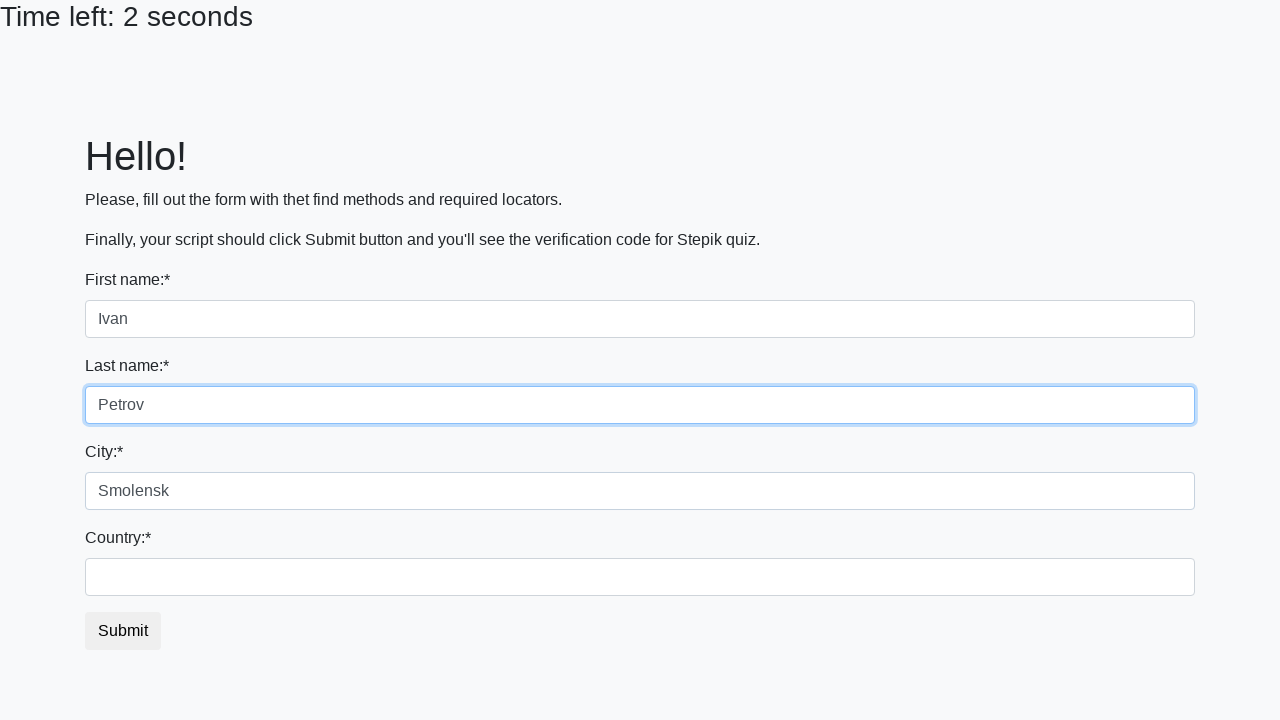

Filled country field with 'Russia' on #country
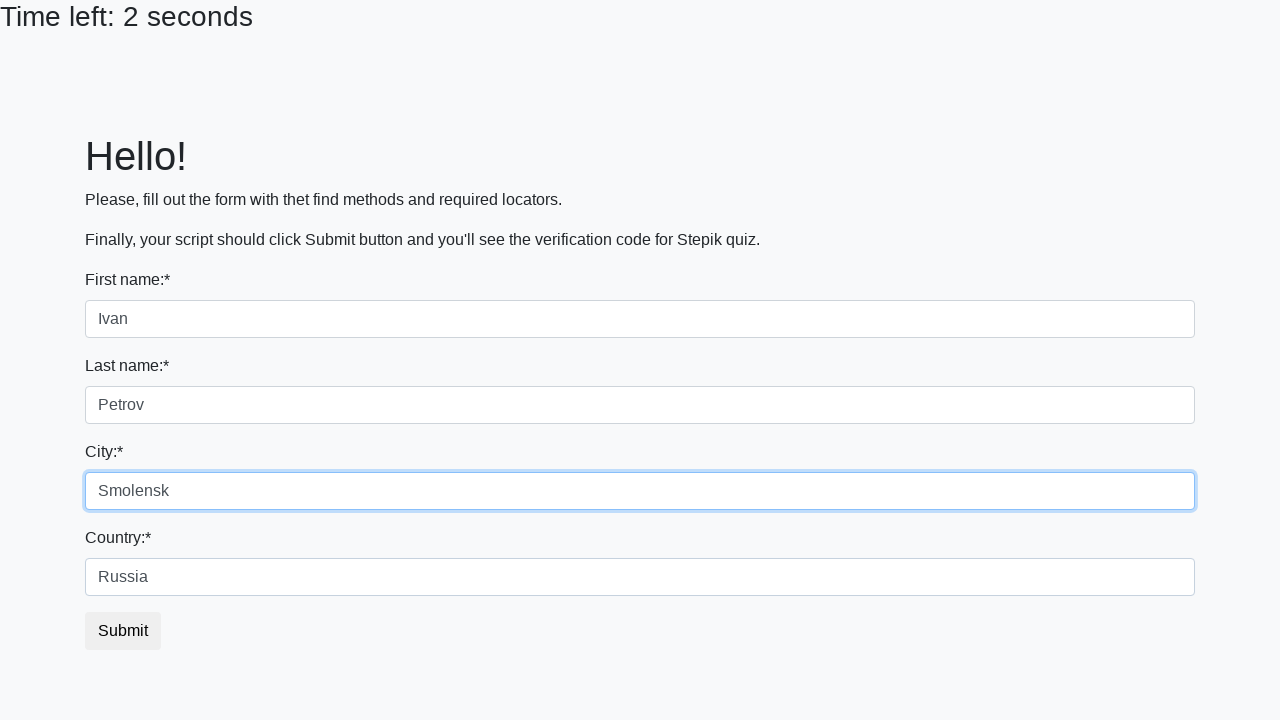

Clicked submit button to complete form submission at (123, 631) on button.btn
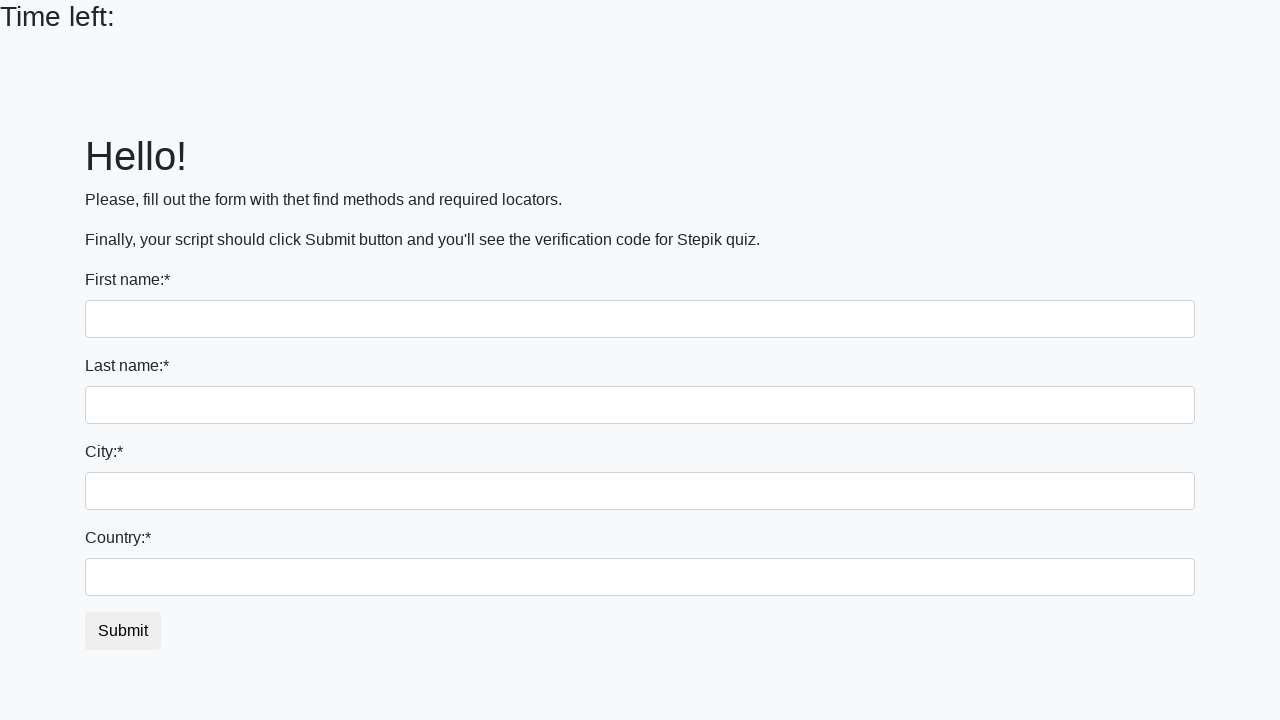

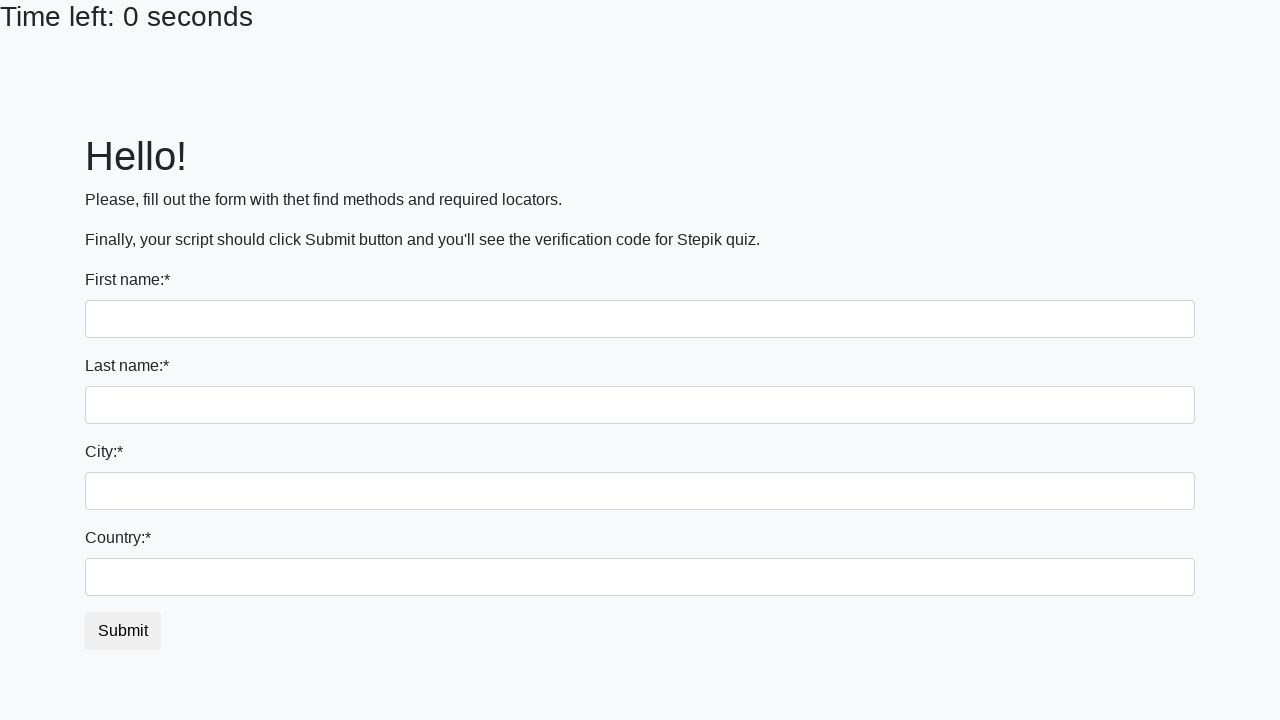